Tests drag and drop functionality on jQuery UI demo page by dragging an element into a droppable area within an iframe

Starting URL: https://jqueryui.com/droppable/

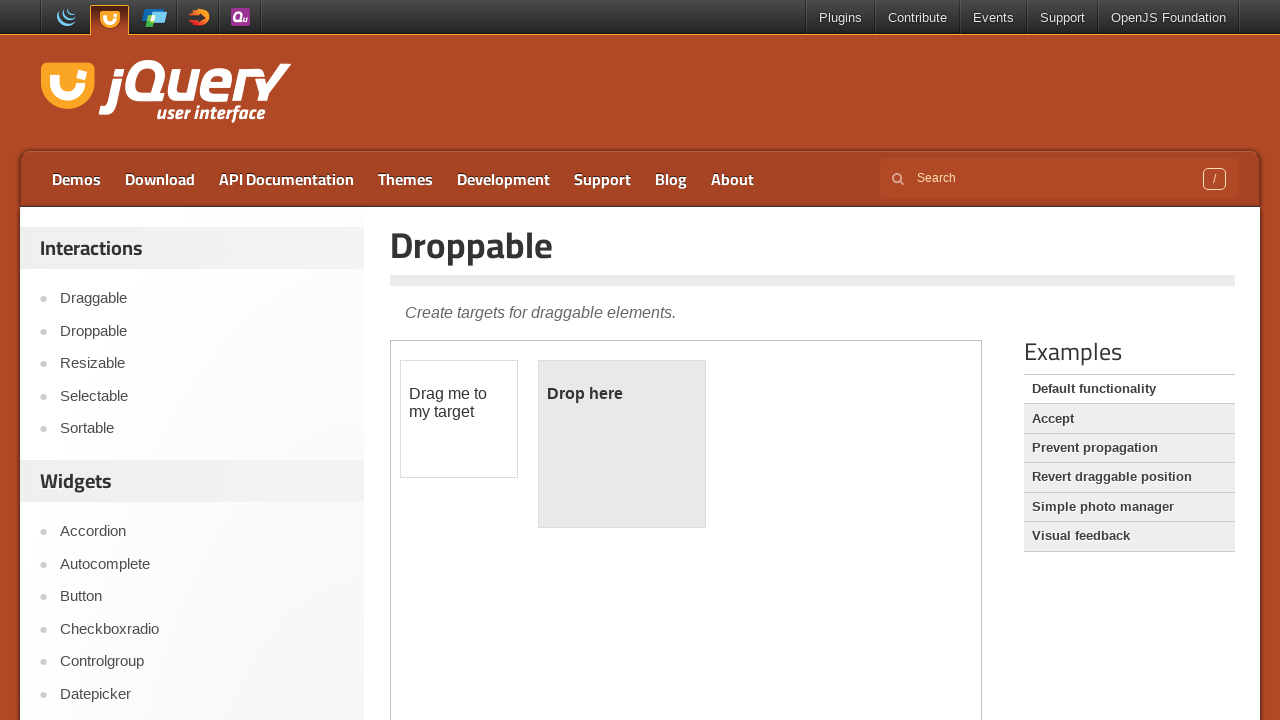

Counted iframes on the page
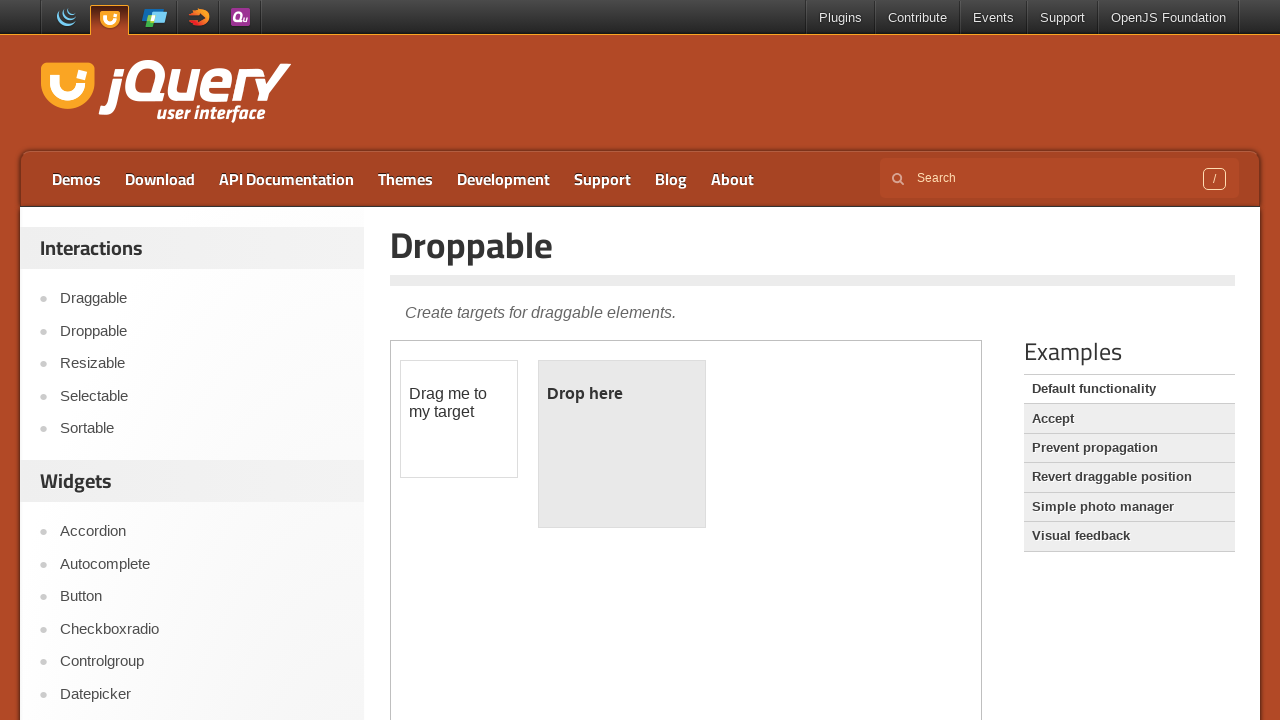

Located the demo iframe
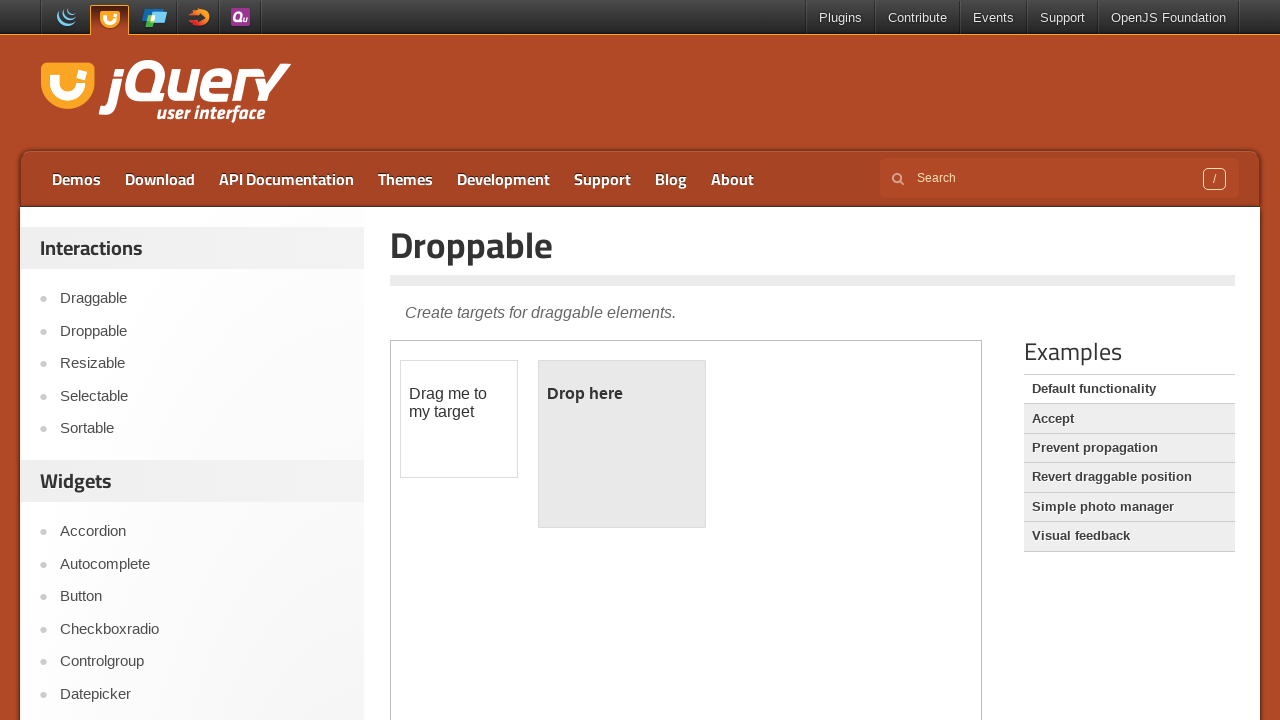

Located the draggable element within the iframe
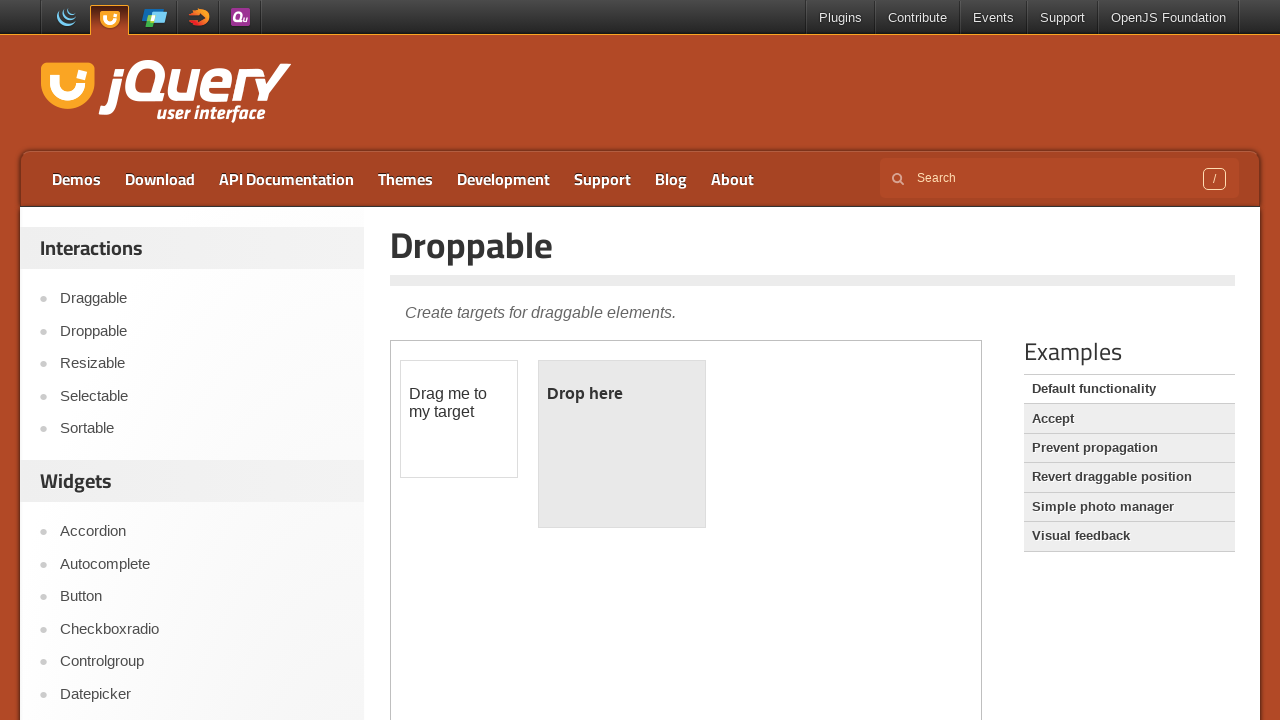

Located the droppable area within the iframe
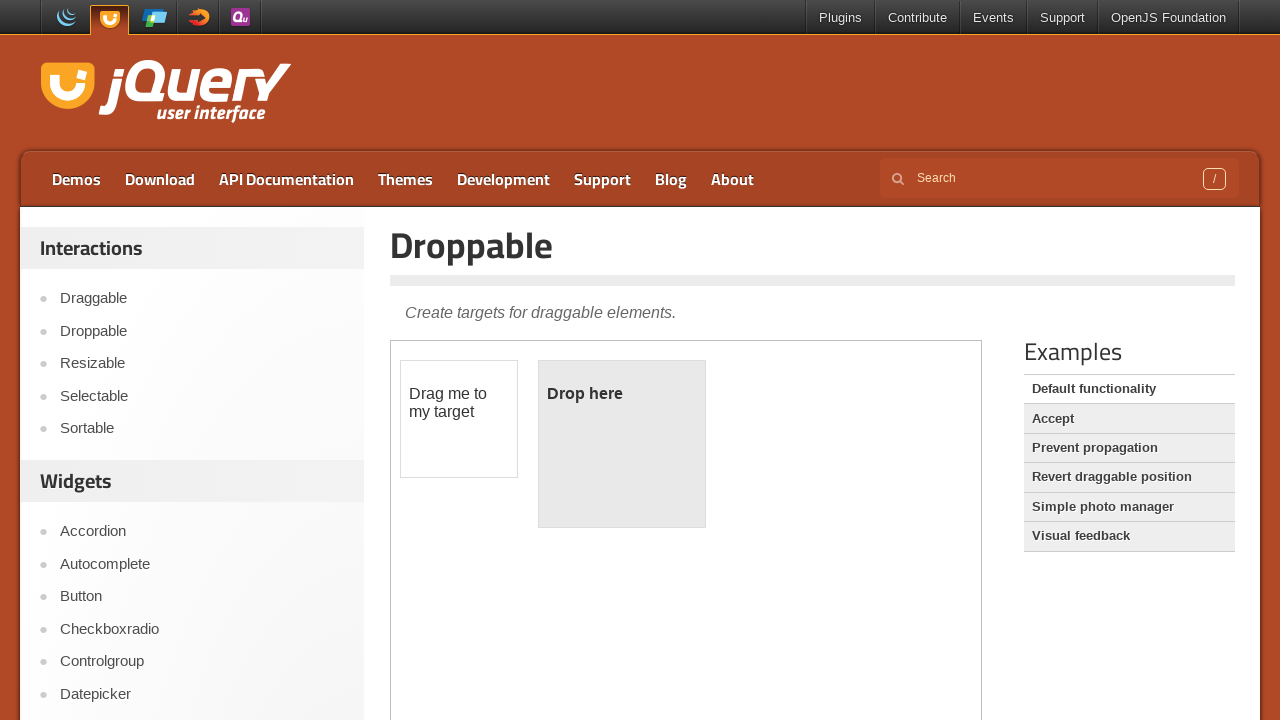

Dragged the draggable element into the droppable area at (622, 444)
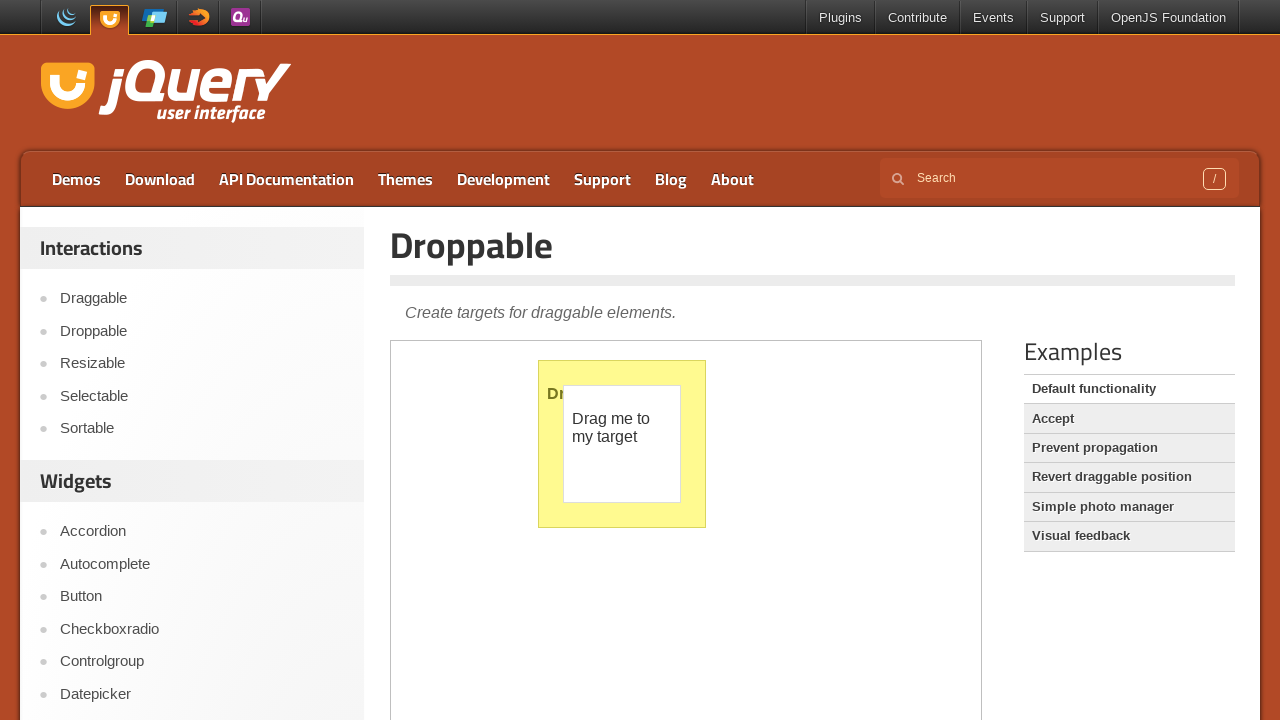

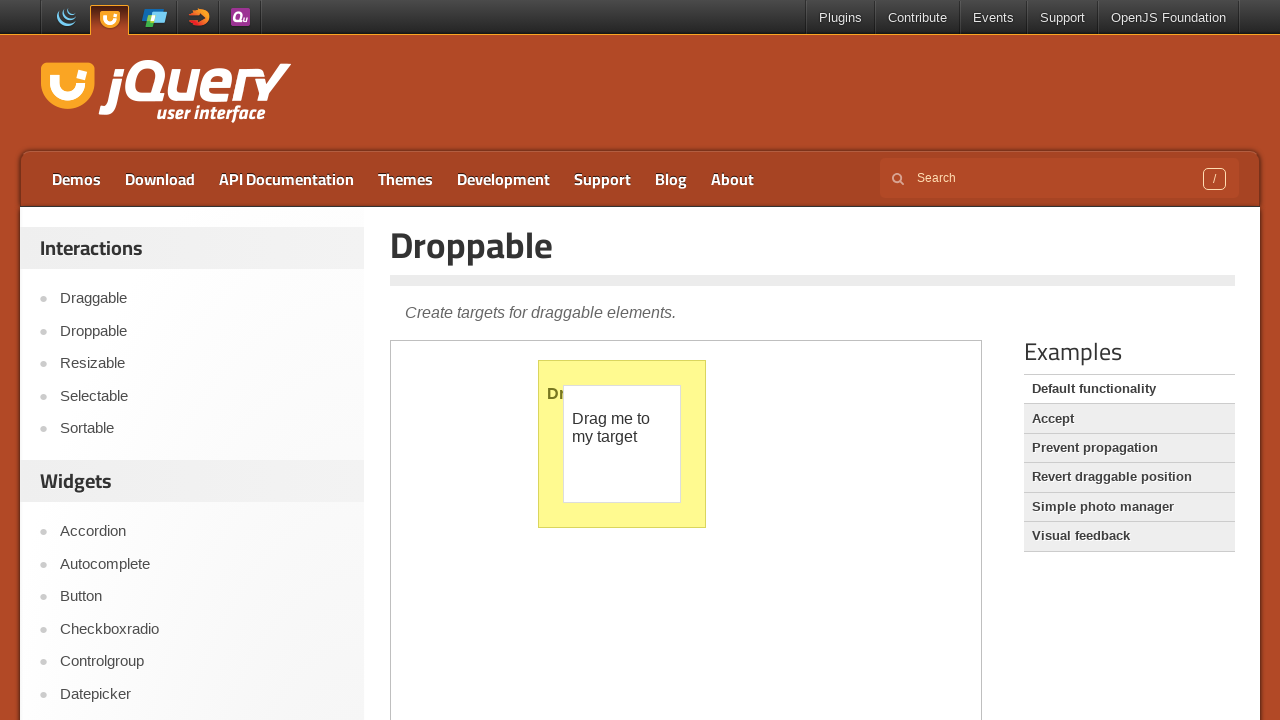